Navigates to RedBus homepage and verifies that navigation links are present on the page

Starting URL: https://www.redbus.in/

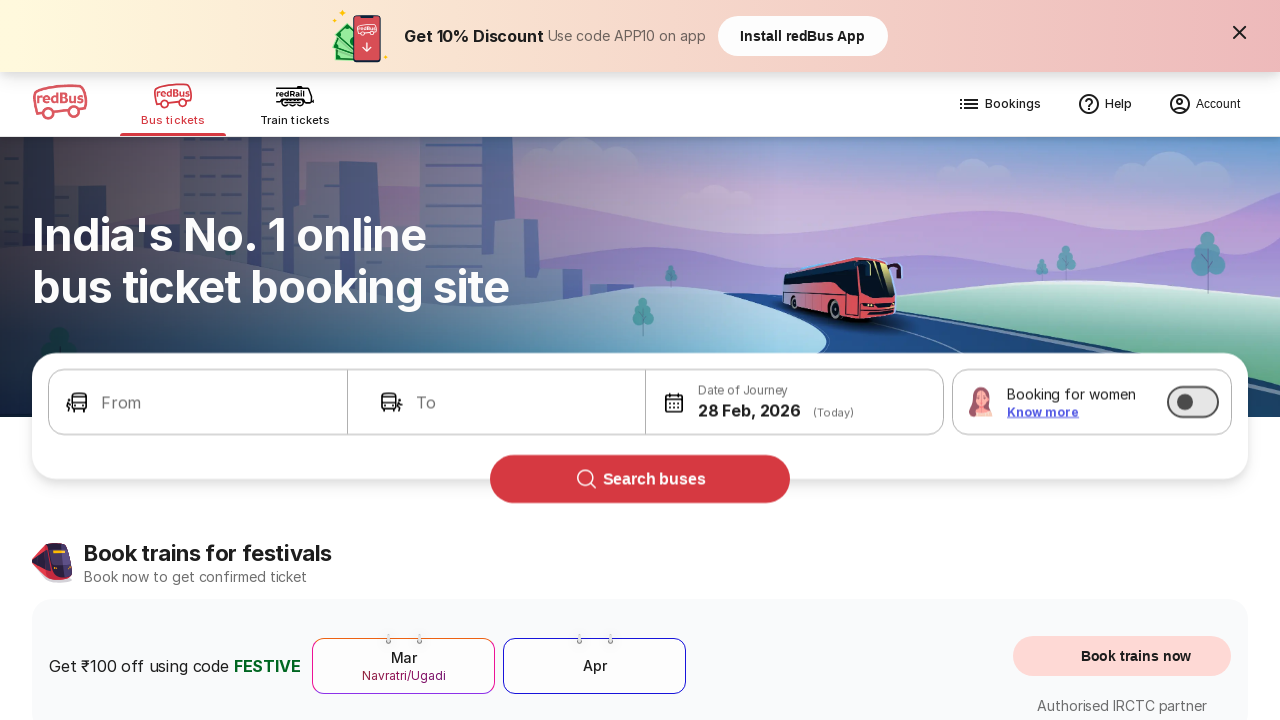

Set viewport size to 1920x1080
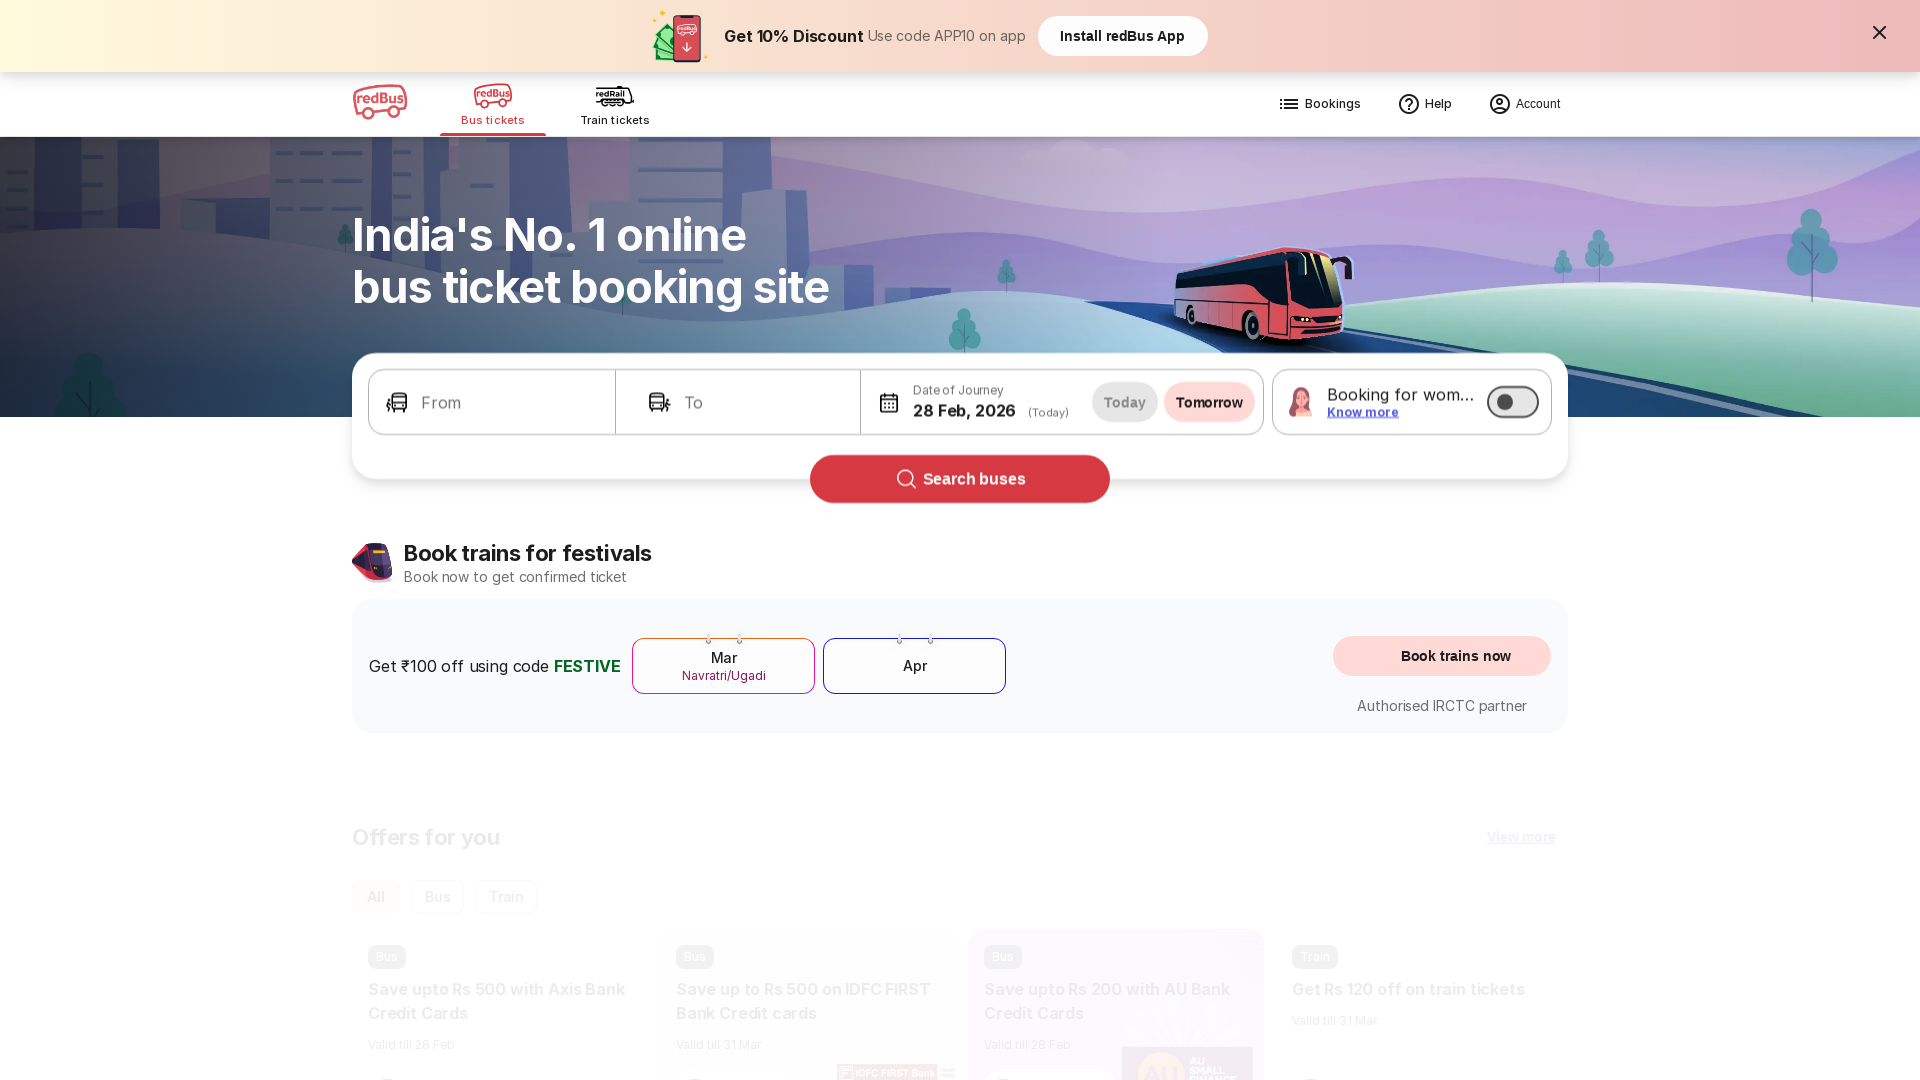

Waited for navigation links to load on RedBus homepage
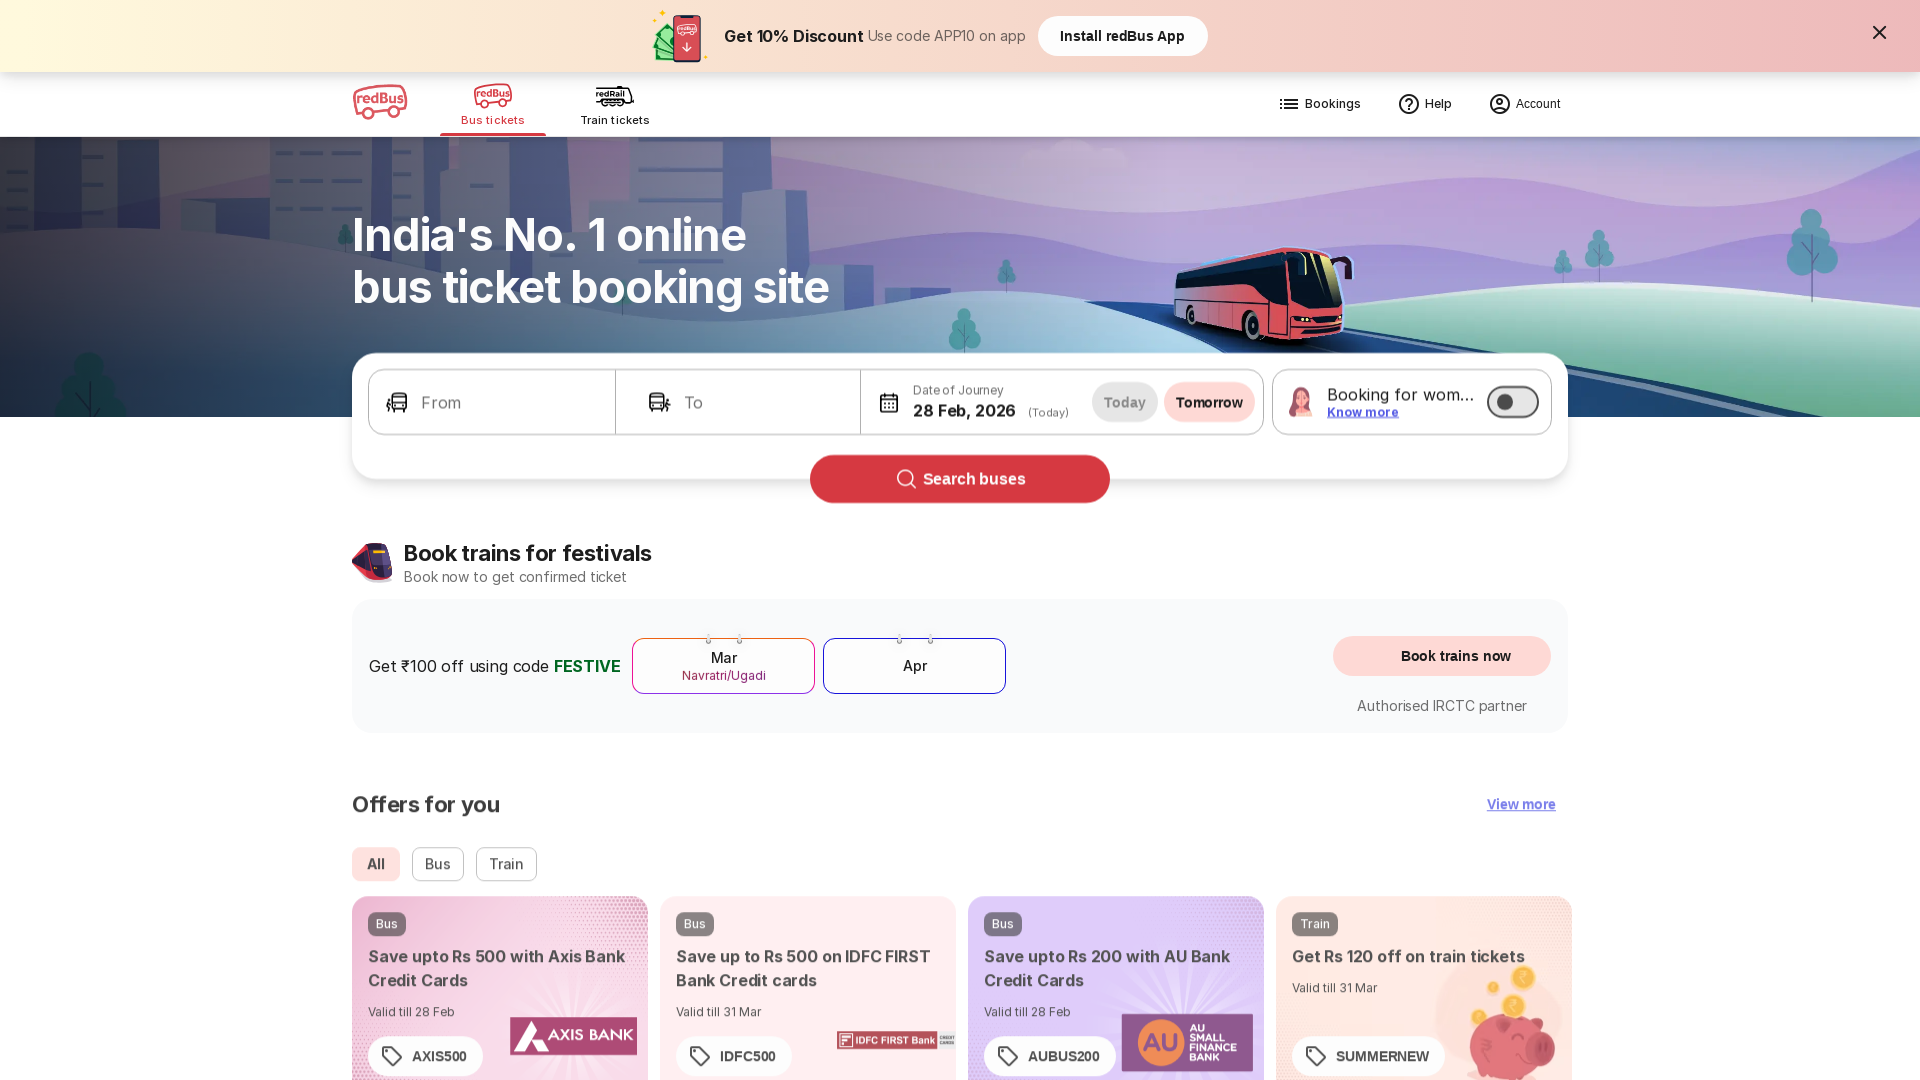

Verified that 186 navigation links are present on the page
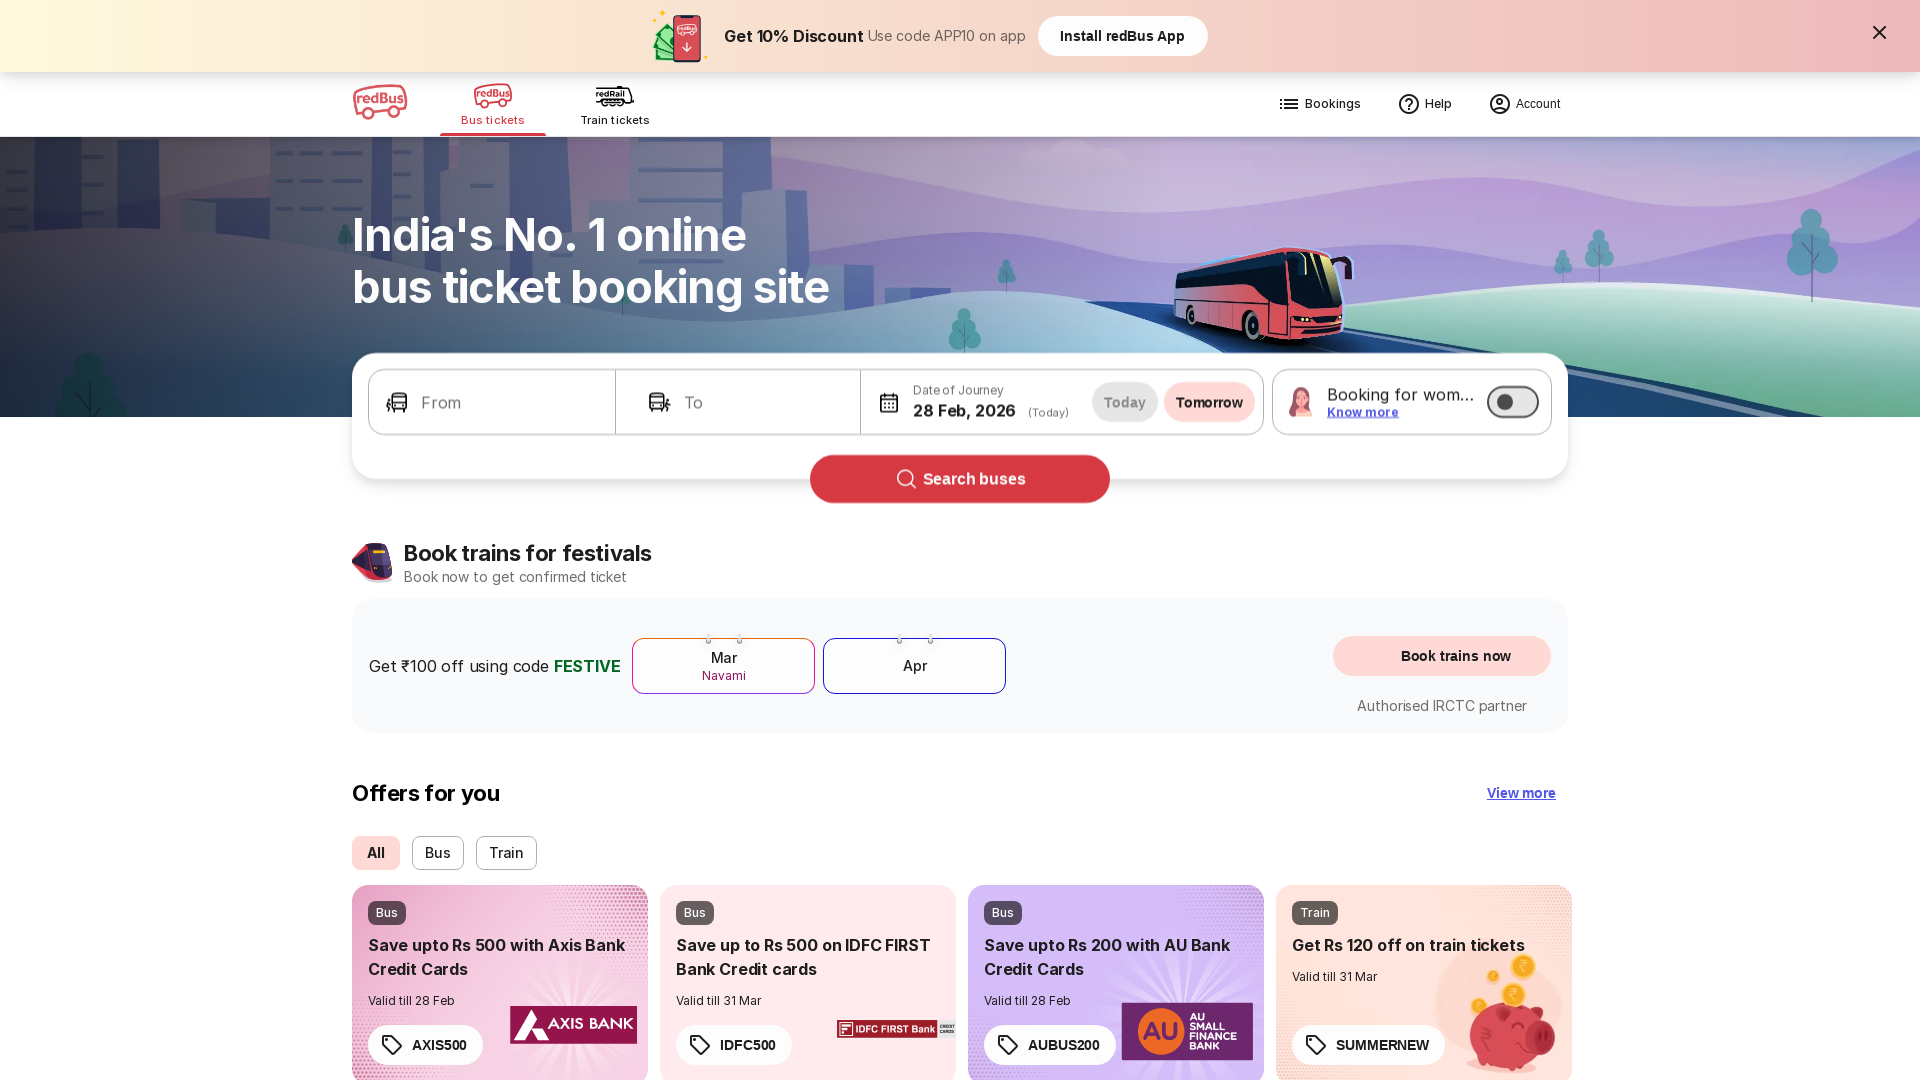

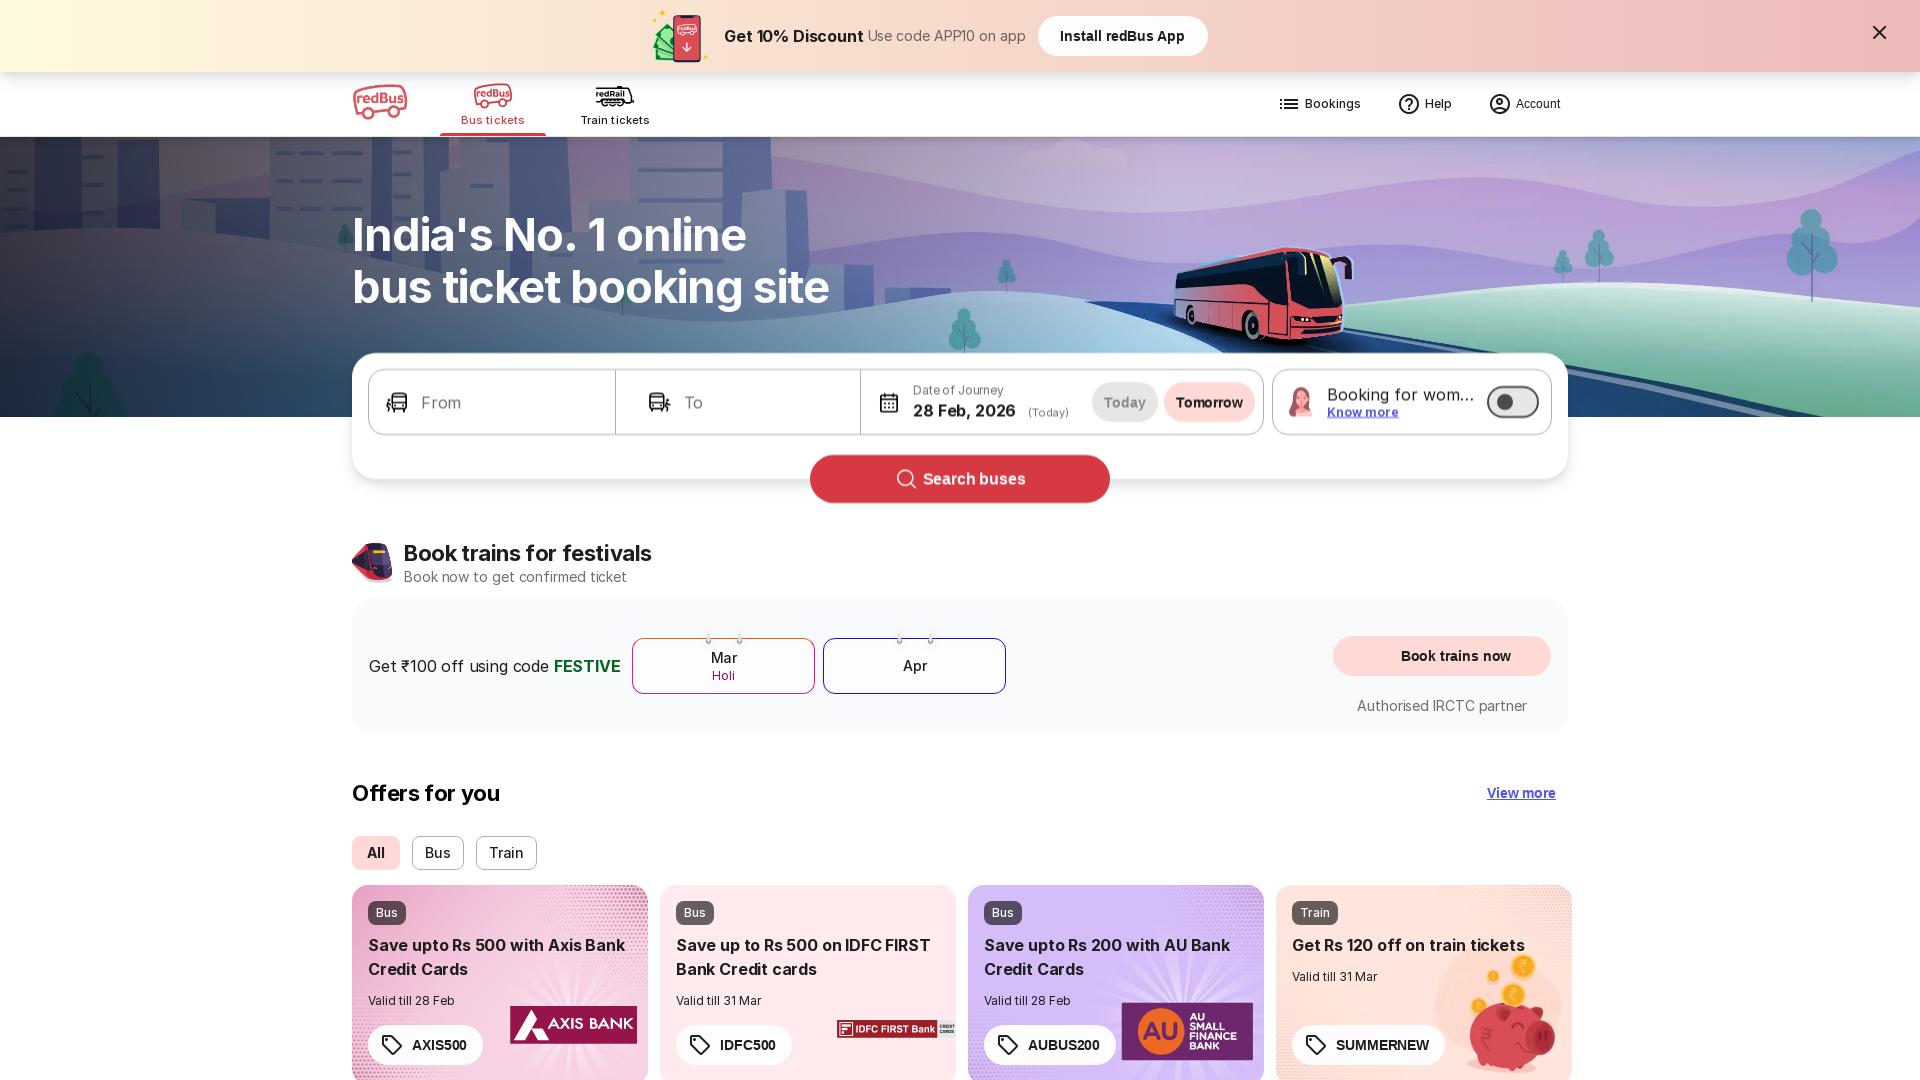